Tests explicit wait functionality by clicking a button that starts a timer and waiting for specific text ("WebDriver") to appear in a dynamically updating element.

Starting URL: http://seleniumpractise.blogspot.com/2016/08/how-to-use-explicit-wait-in-selenium.html

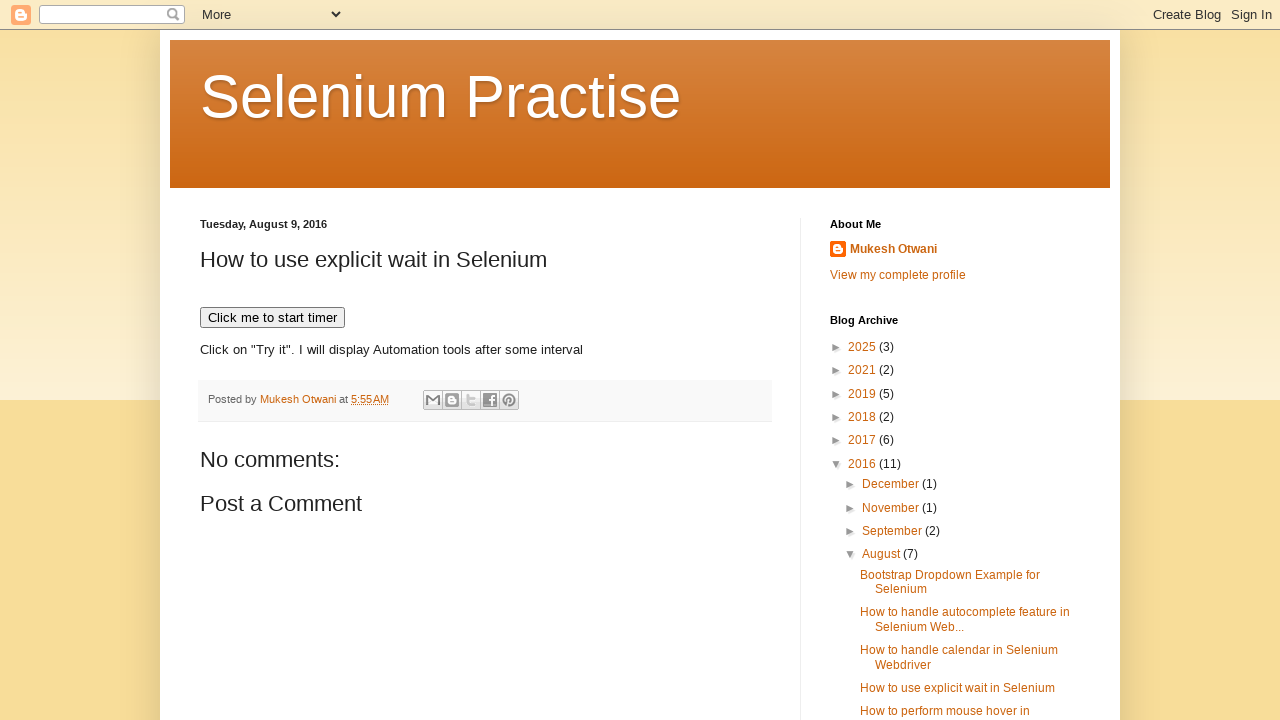

Clicked button to start timer at (272, 318) on xpath=//button[normalize-space()='Click me to start timer']
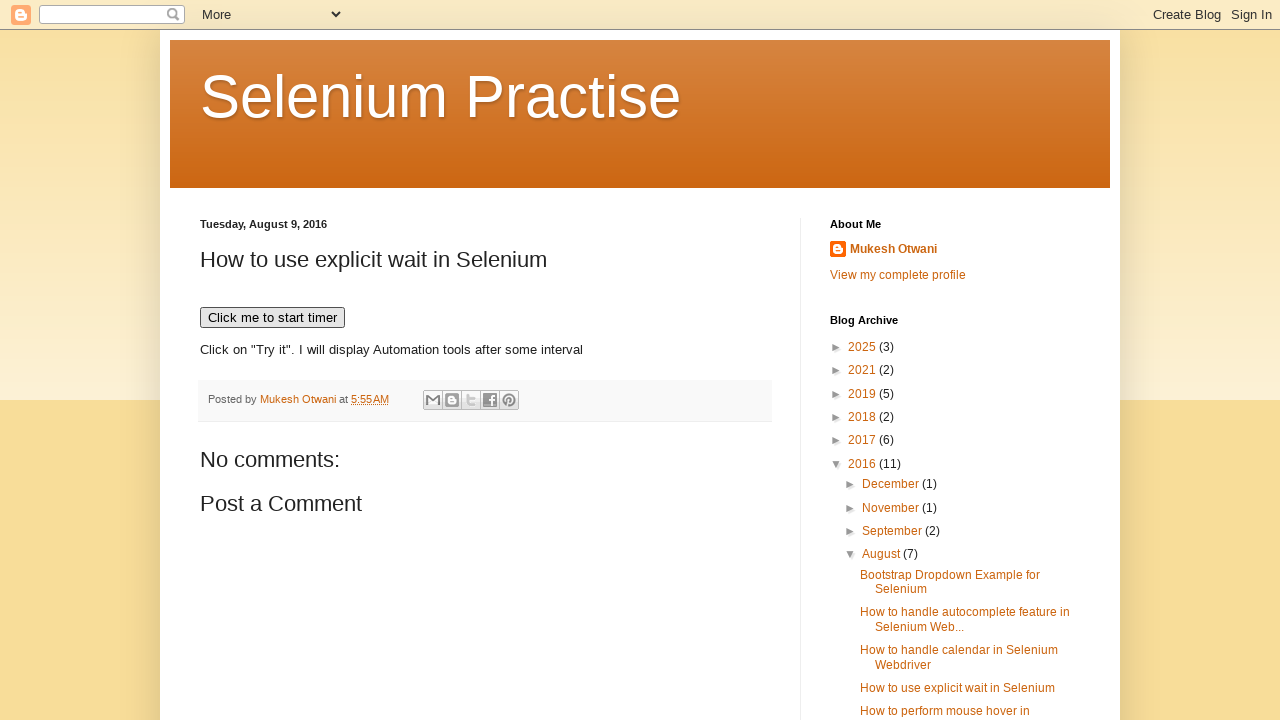

Waited for 'WebDriver' text to appear in demo element
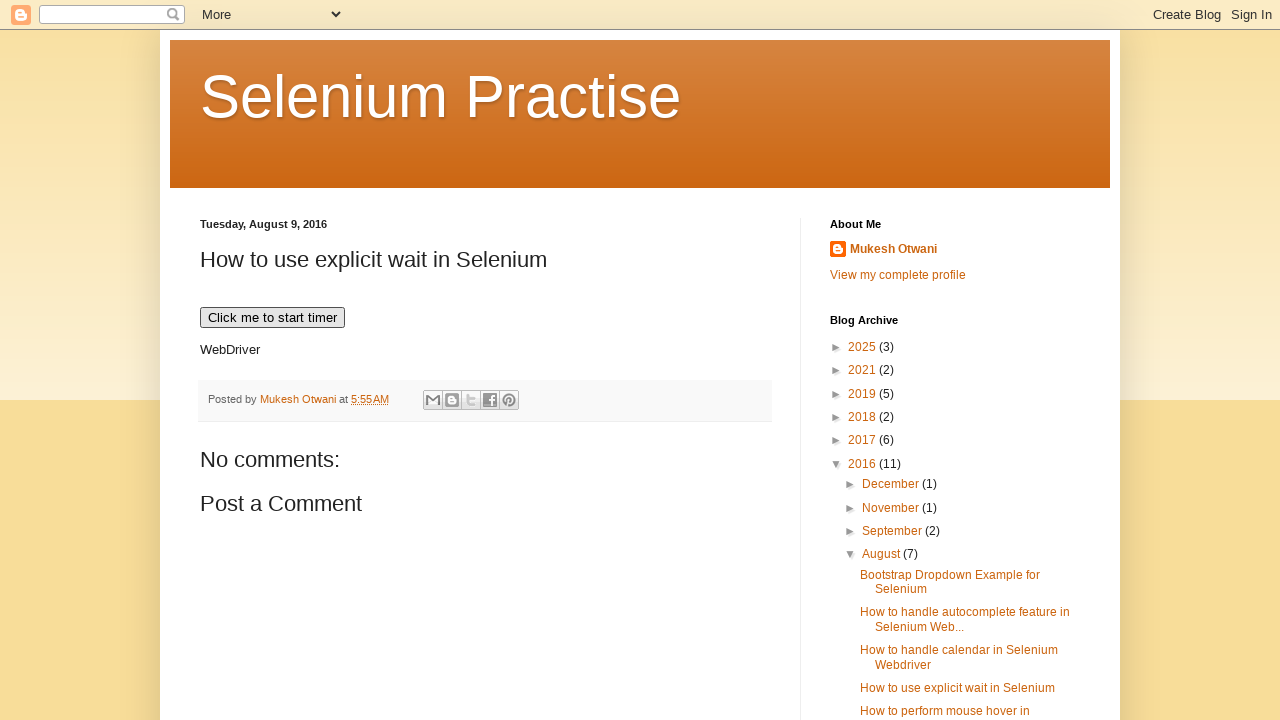

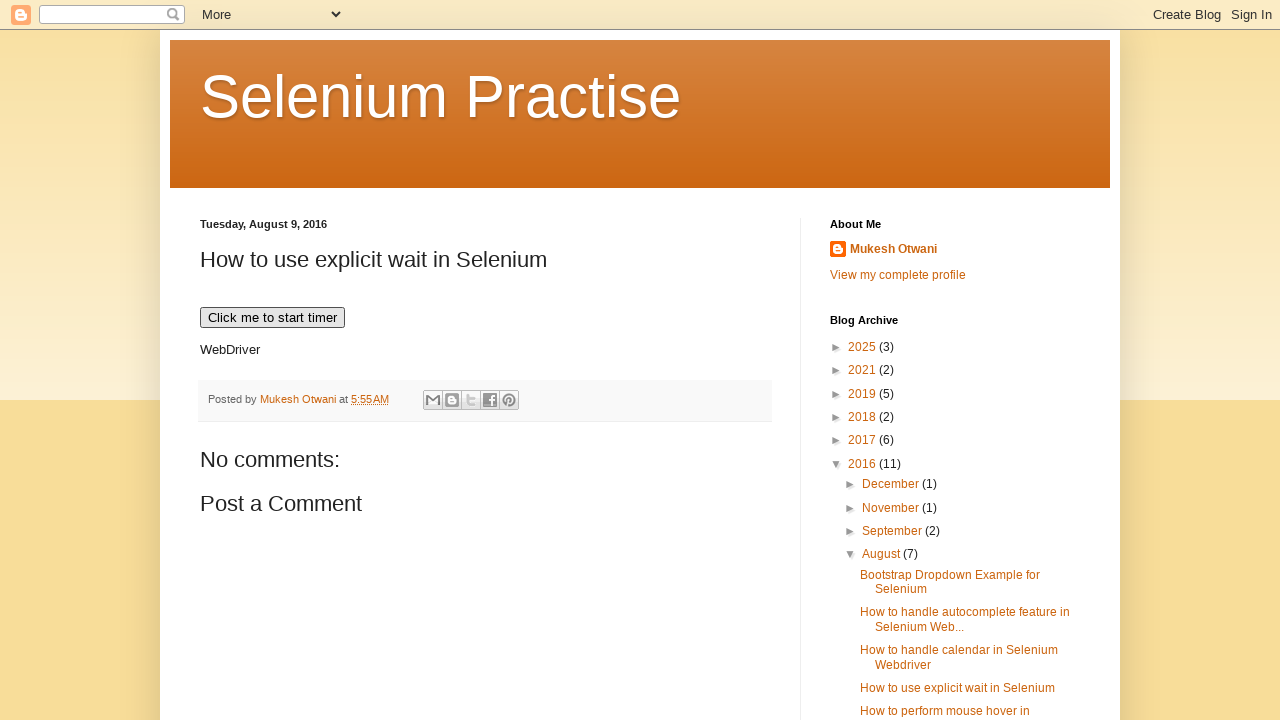